Tests e-commerce shopping cart functionality by adding an item to cart, opening the cart, proceeding to checkout, and clicking the place order link.

Starting URL: https://rahulshettyacademy.com/seleniumPractise/#/

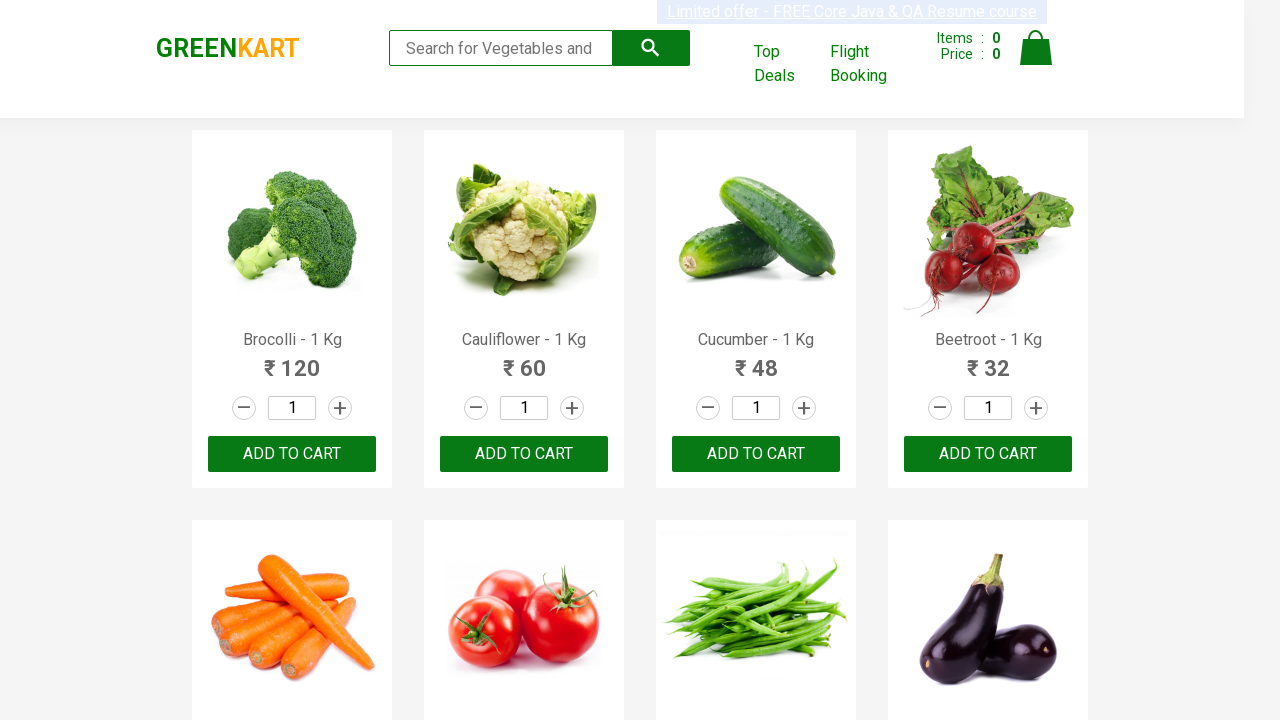

Clicked ADD TO CART button for first product at (292, 454) on (//button[contains(text(),'ADD TO CART')])[1]
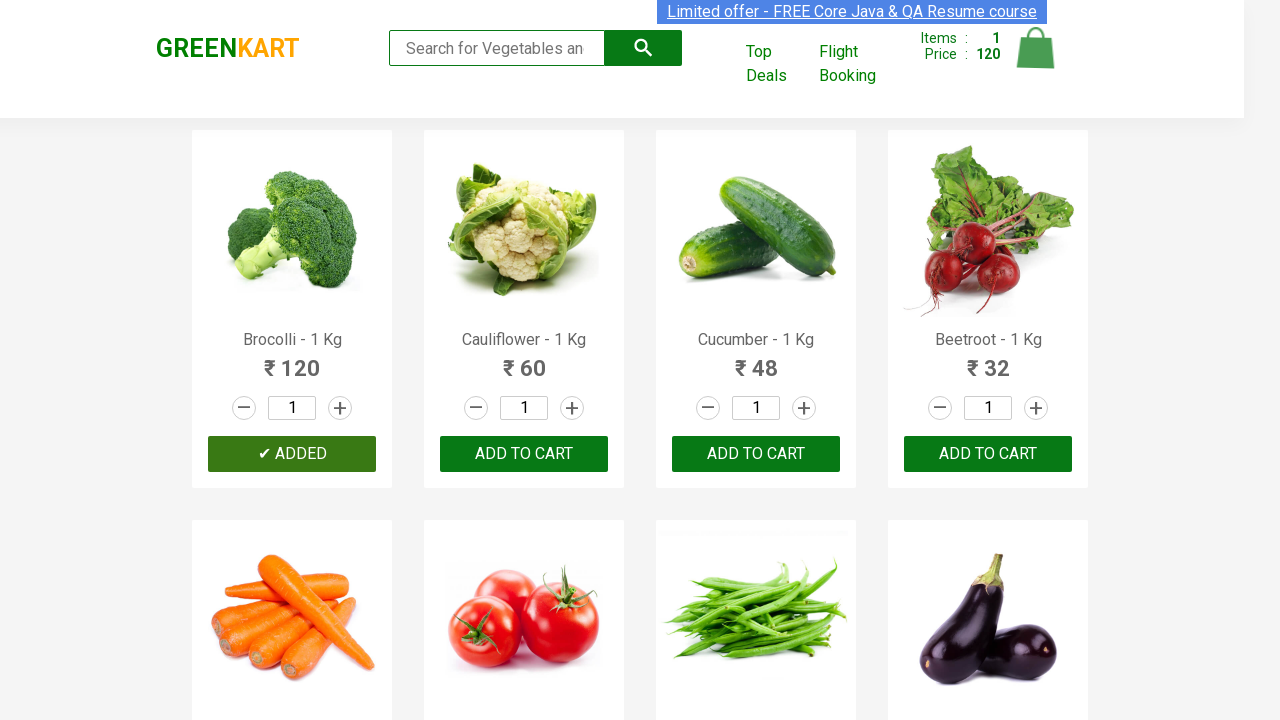

Clicked cart icon to open shopping cart at (1036, 48) on img[alt='Cart']
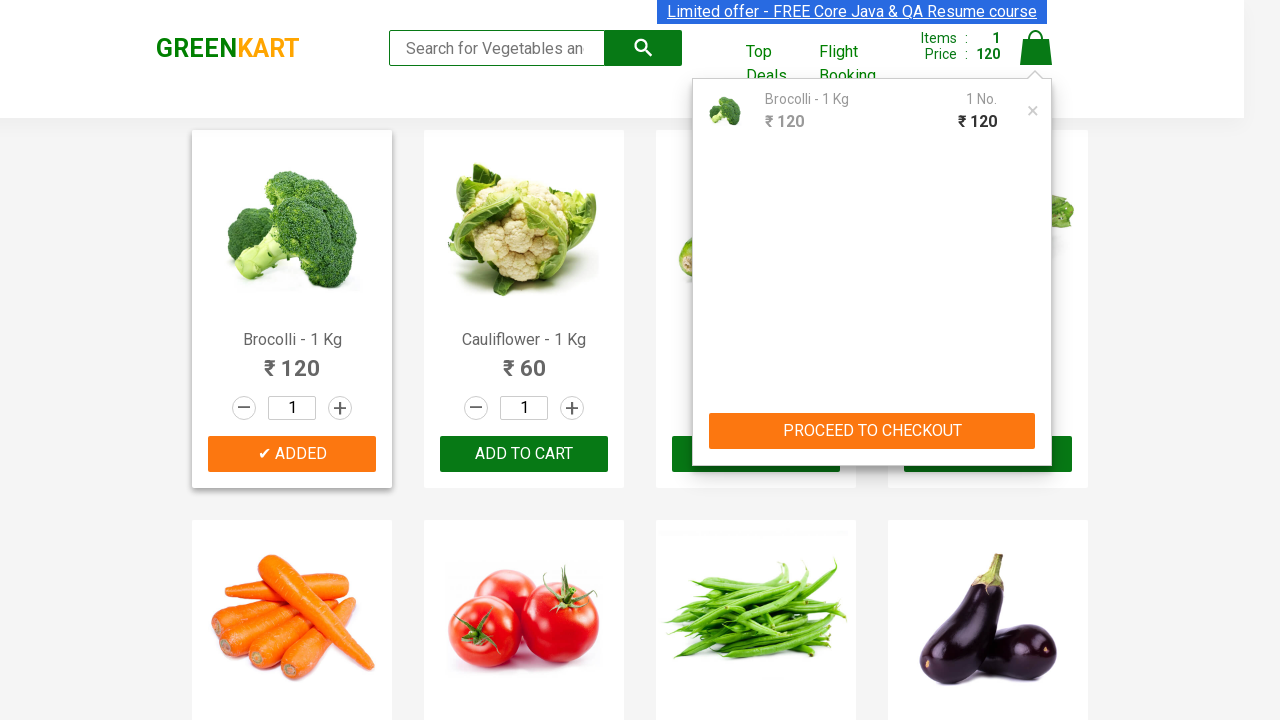

Clicked proceed to checkout button at (872, 431) on (//button[@type='button'])[1]
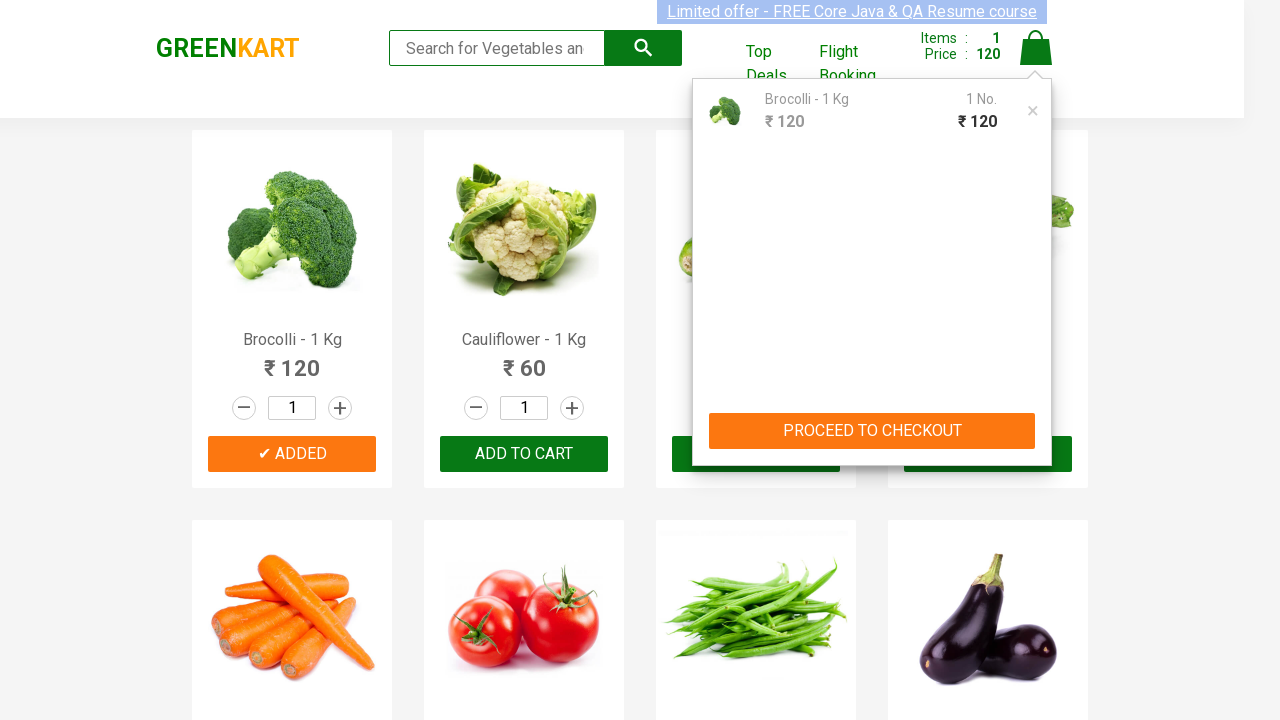

Clicked Place link to place order at (1036, 420) on text=Place
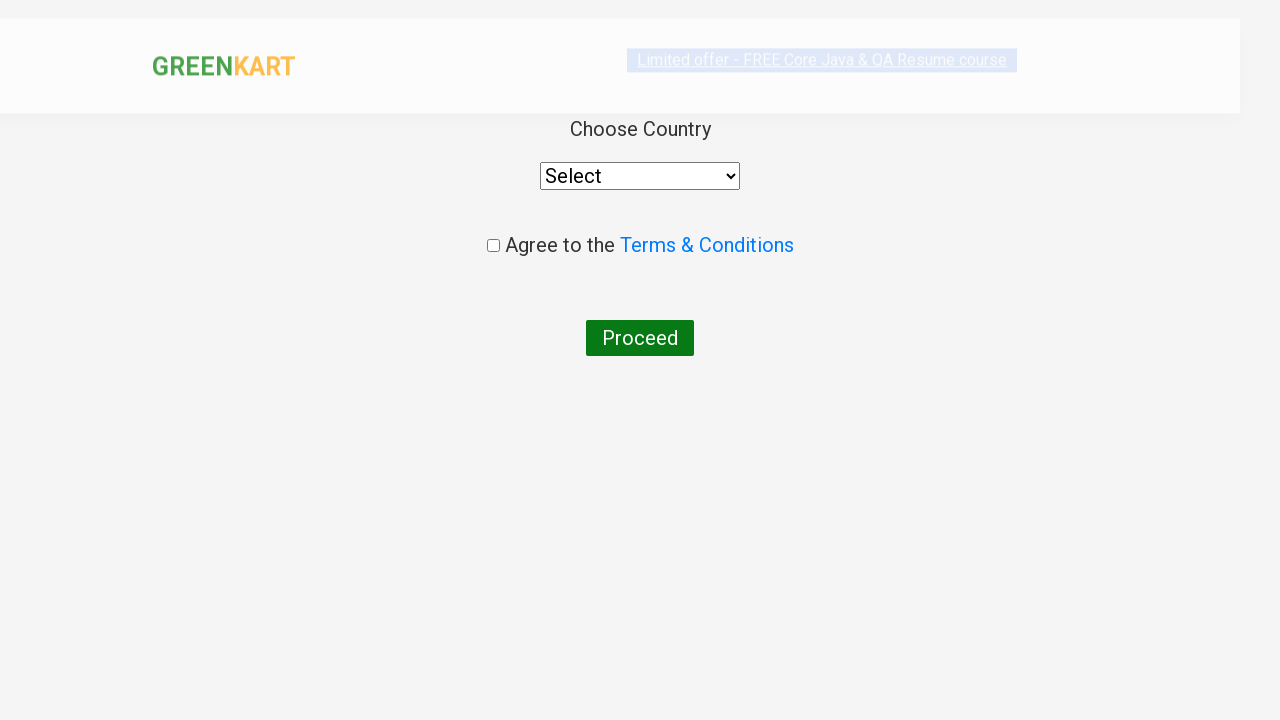

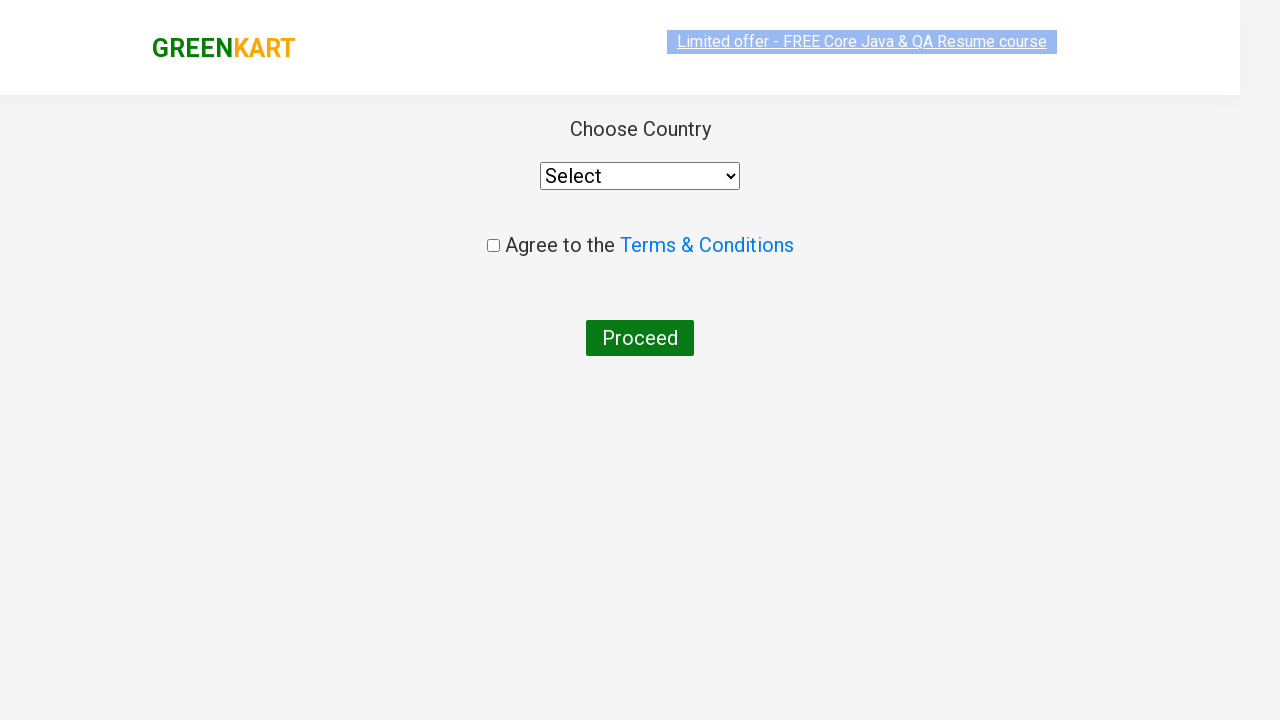